Demonstrates stale element reference by clicking a link, filling a filter field, navigating back, and repeating the process

Starting URL: https://www.lambdatest.com/selenium-playground/

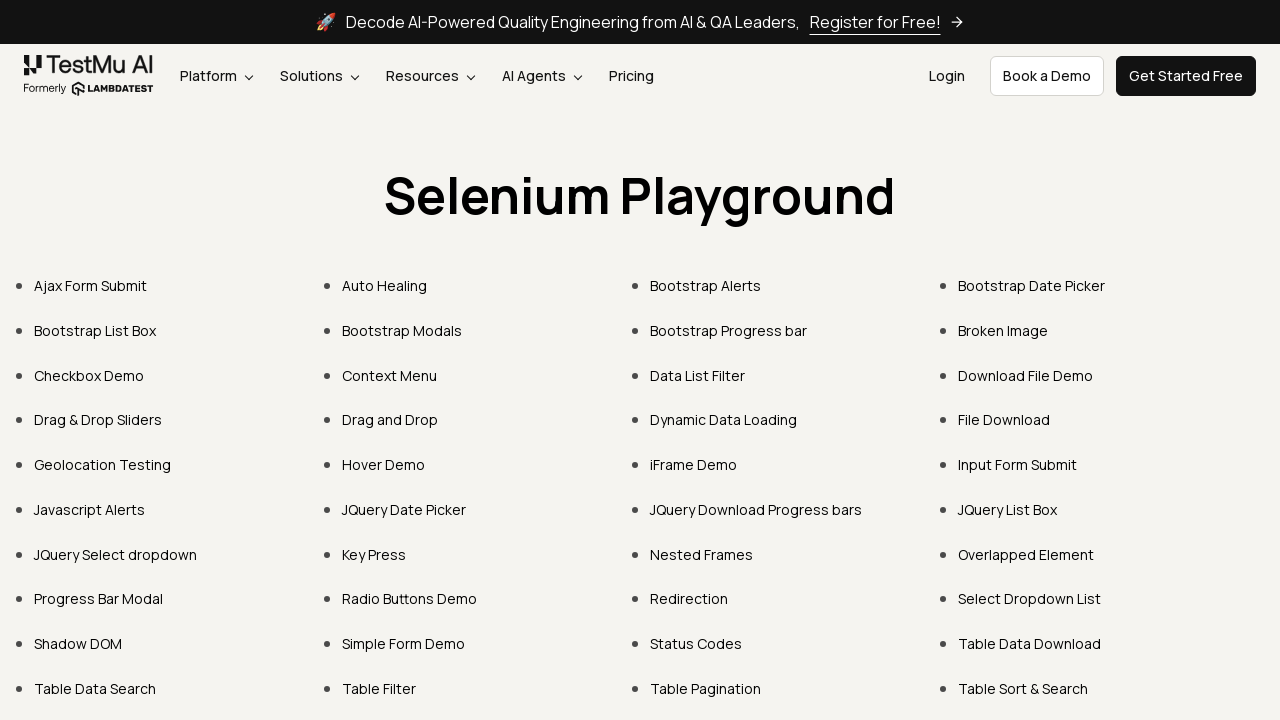

Navigated to LambdaTest Selenium Playground
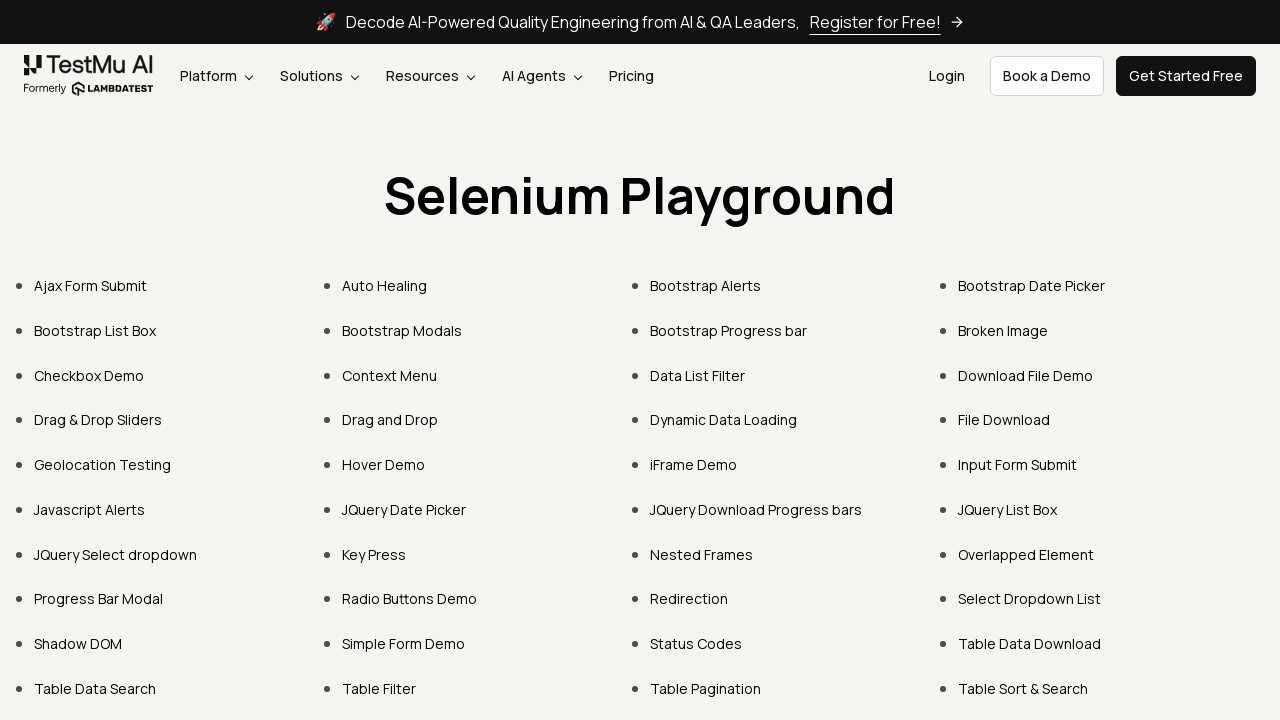

Clicked on Table Data Search link at (95, 688) on text='Table Data Search'
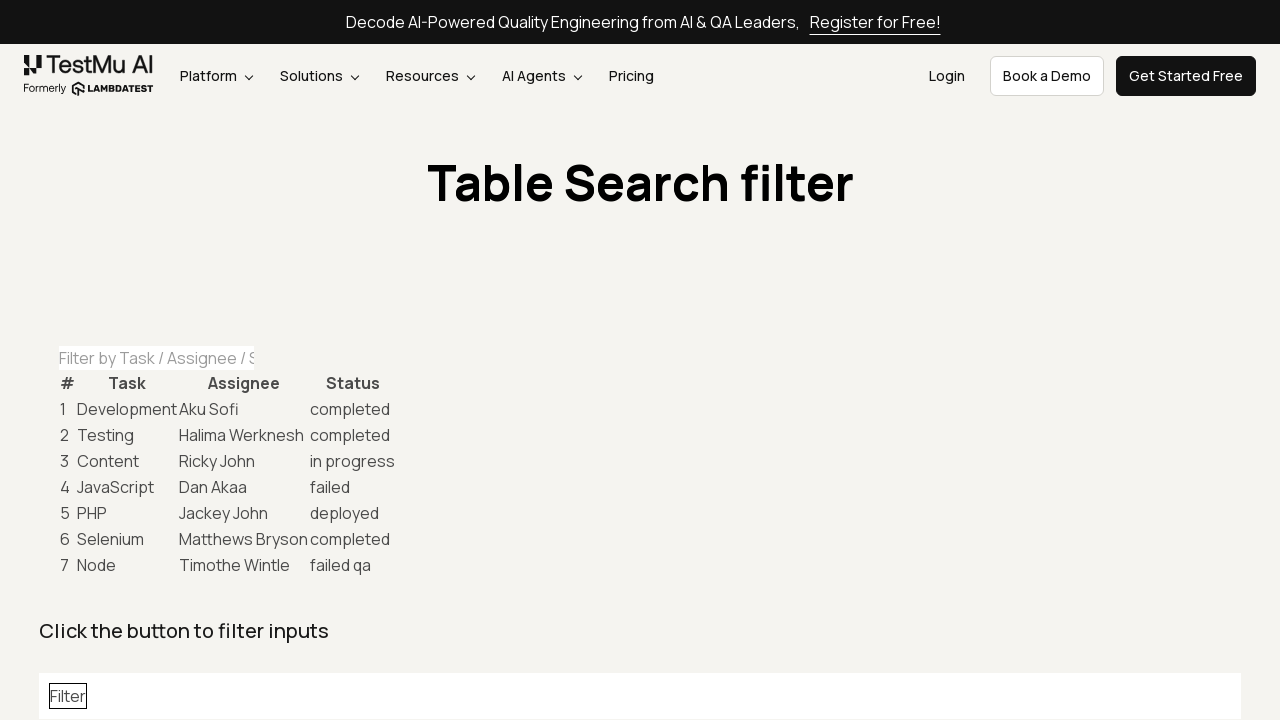

Filled filter field with 'in progress' on #task-table-filter
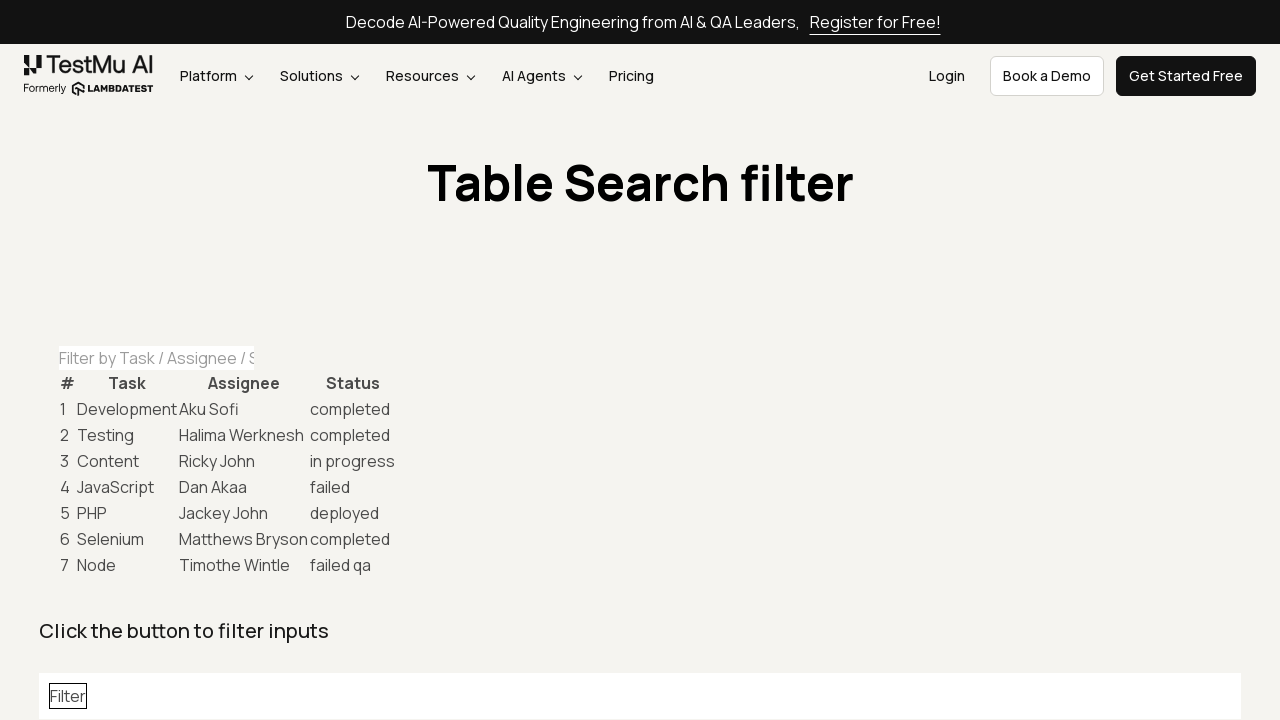

Navigated back to main page
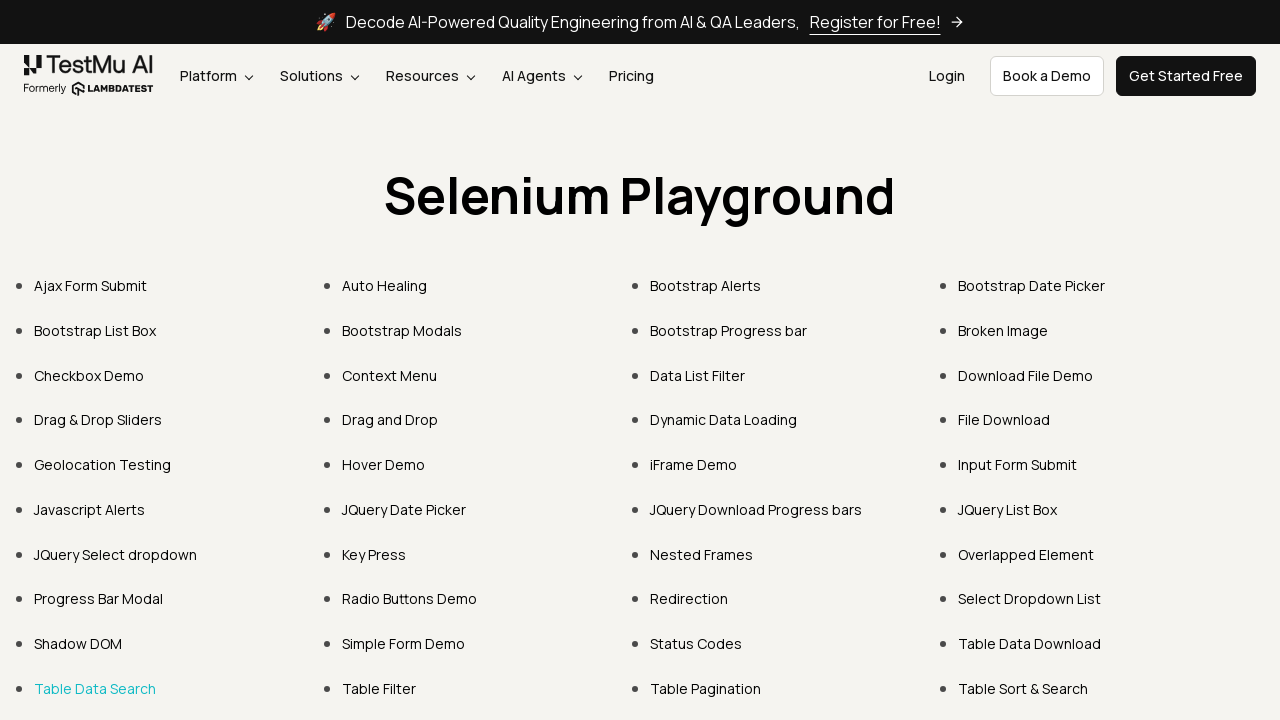

Clicked on Table Data Search link again (stale element scenario) at (95, 688) on text='Table Data Search'
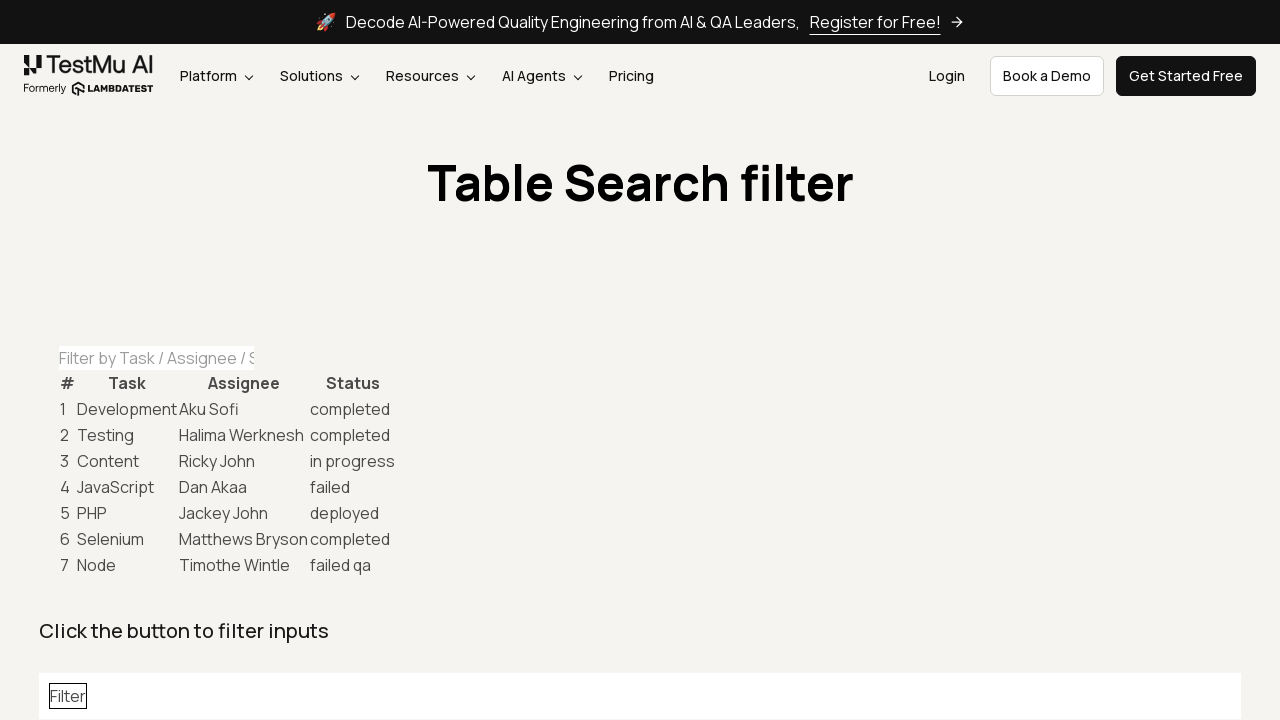

Filled filter field with 'completed' on #task-table-filter
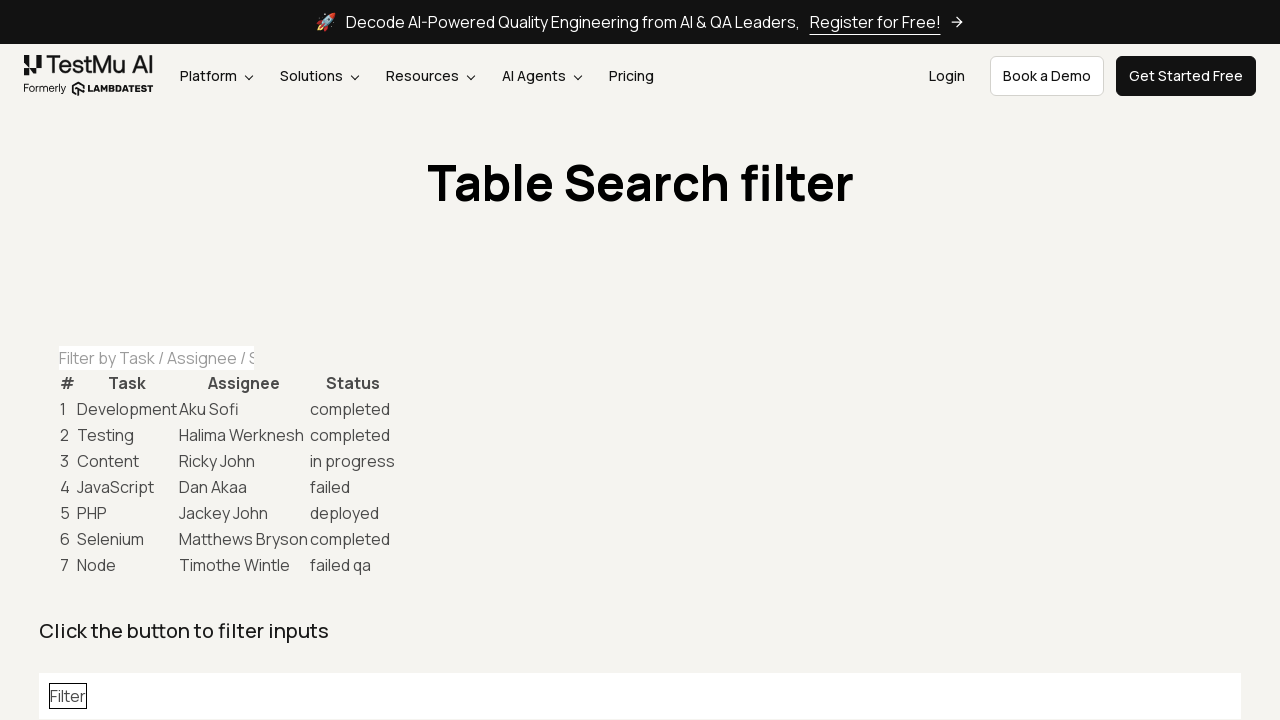

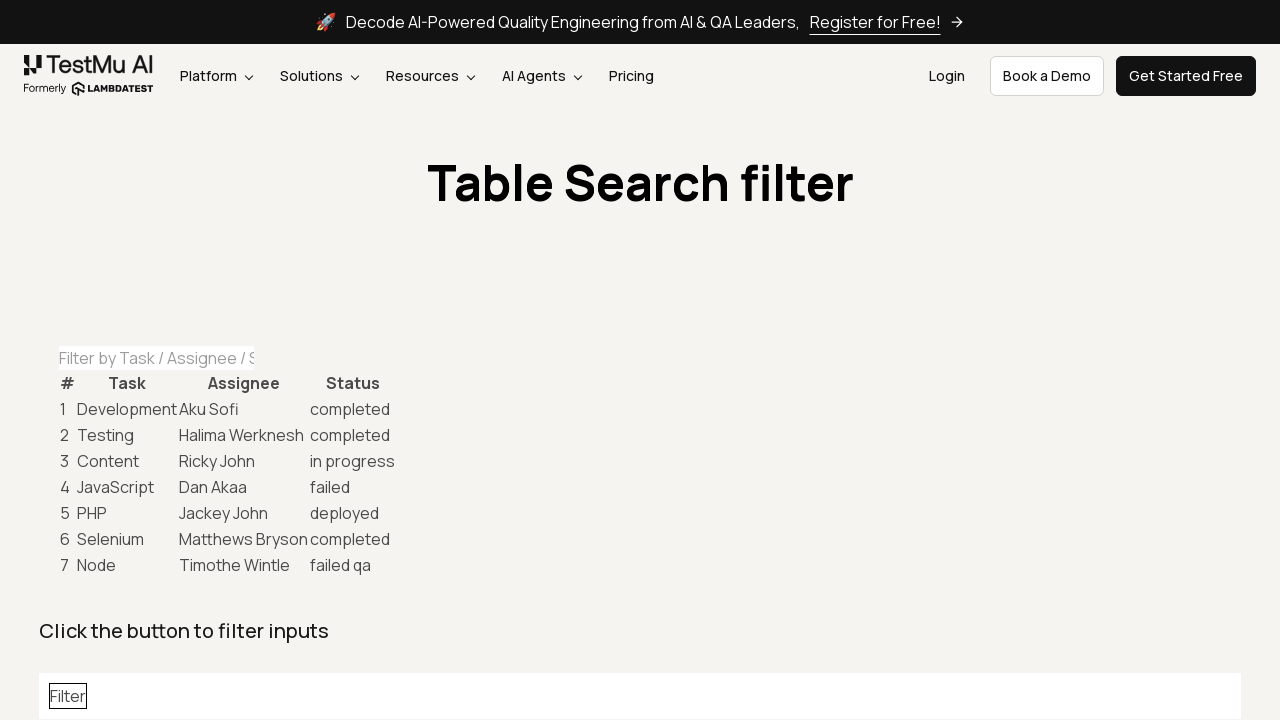